Tests editing a todo item by double-clicking it, changing the text, and pressing Enter

Starting URL: https://demo.playwright.dev/todomvc

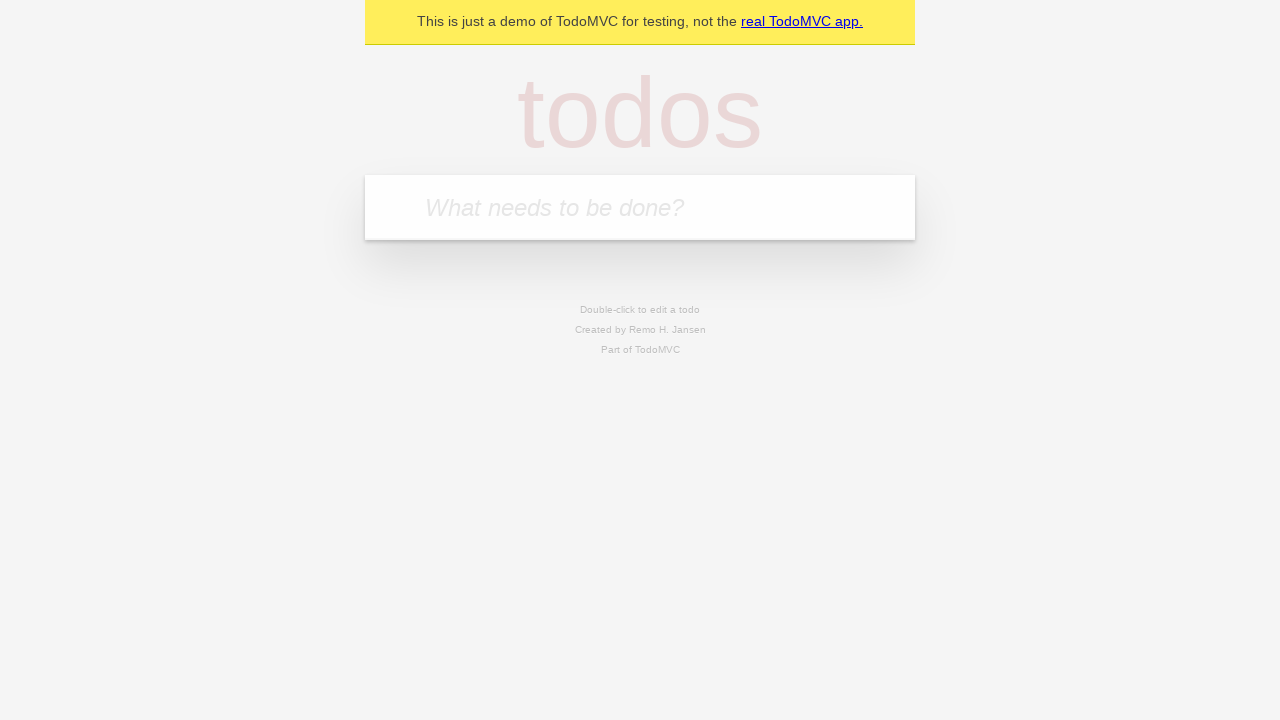

Filled todo input with 'buy some cheese' on internal:attr=[placeholder="What needs to be done?"i]
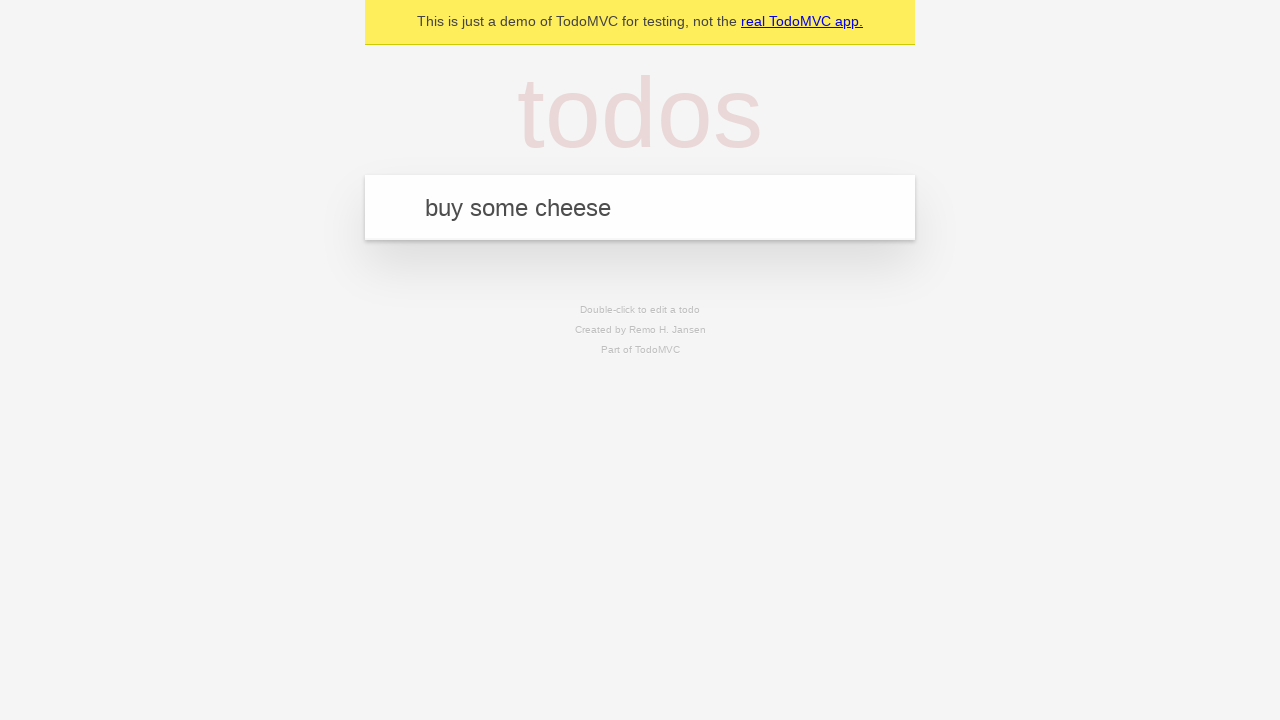

Pressed Enter to create first todo item on internal:attr=[placeholder="What needs to be done?"i]
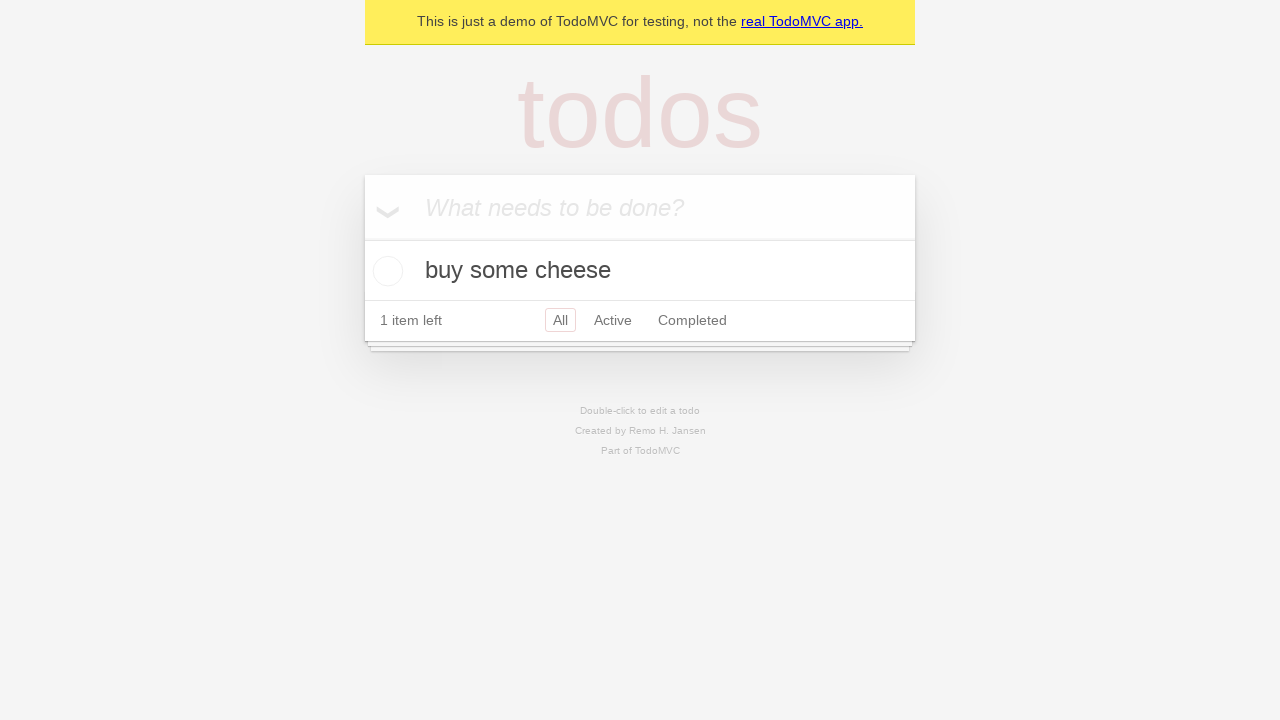

Filled todo input with 'feed the cat' on internal:attr=[placeholder="What needs to be done?"i]
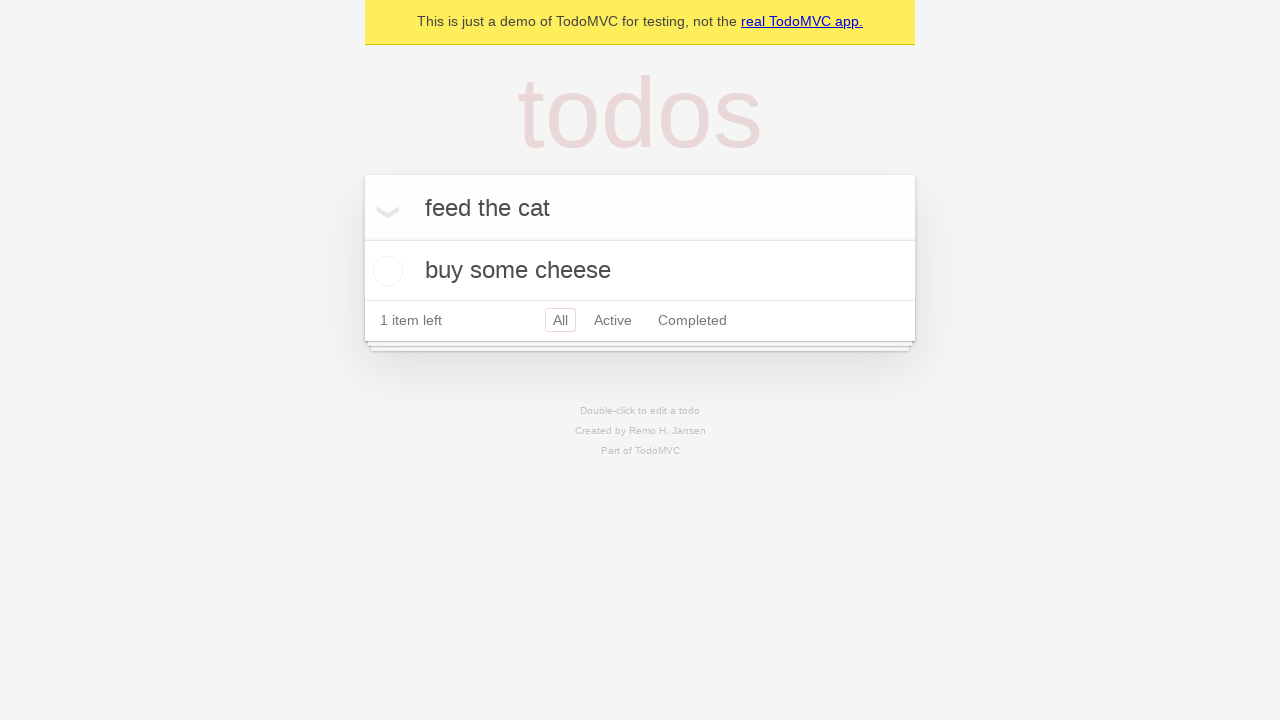

Pressed Enter to create second todo item on internal:attr=[placeholder="What needs to be done?"i]
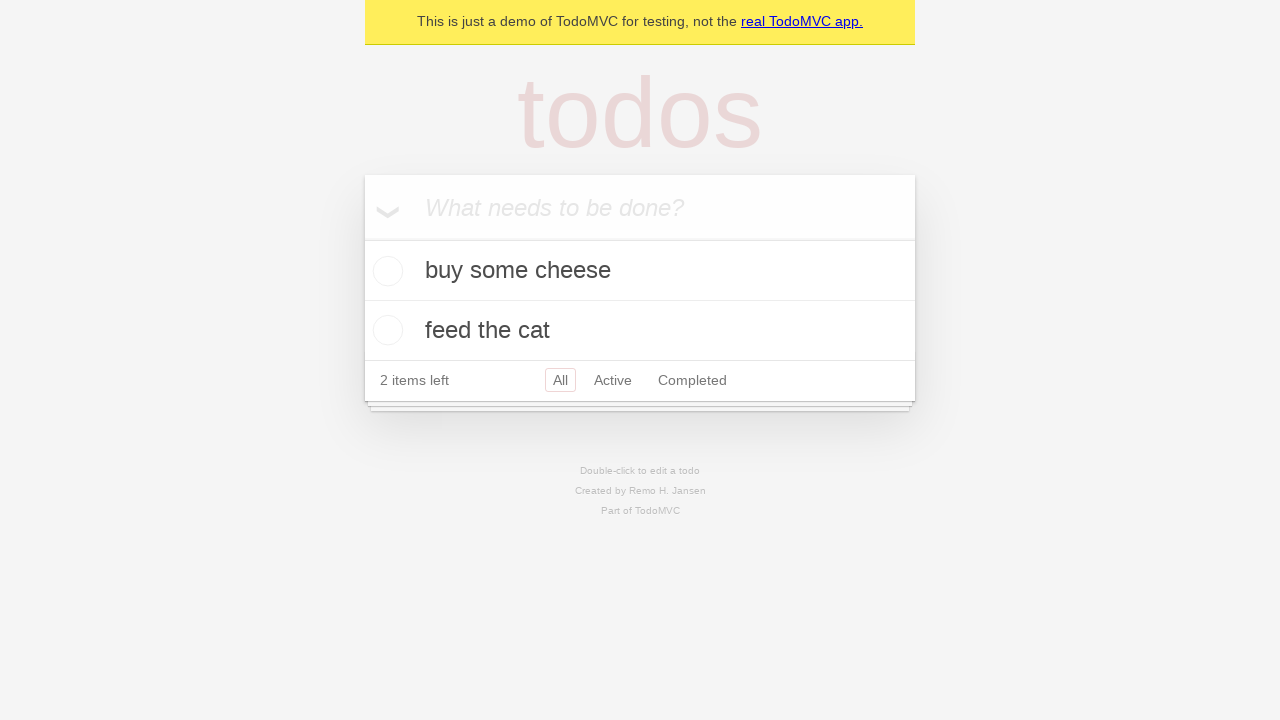

Filled todo input with 'book a doctors appointment' on internal:attr=[placeholder="What needs to be done?"i]
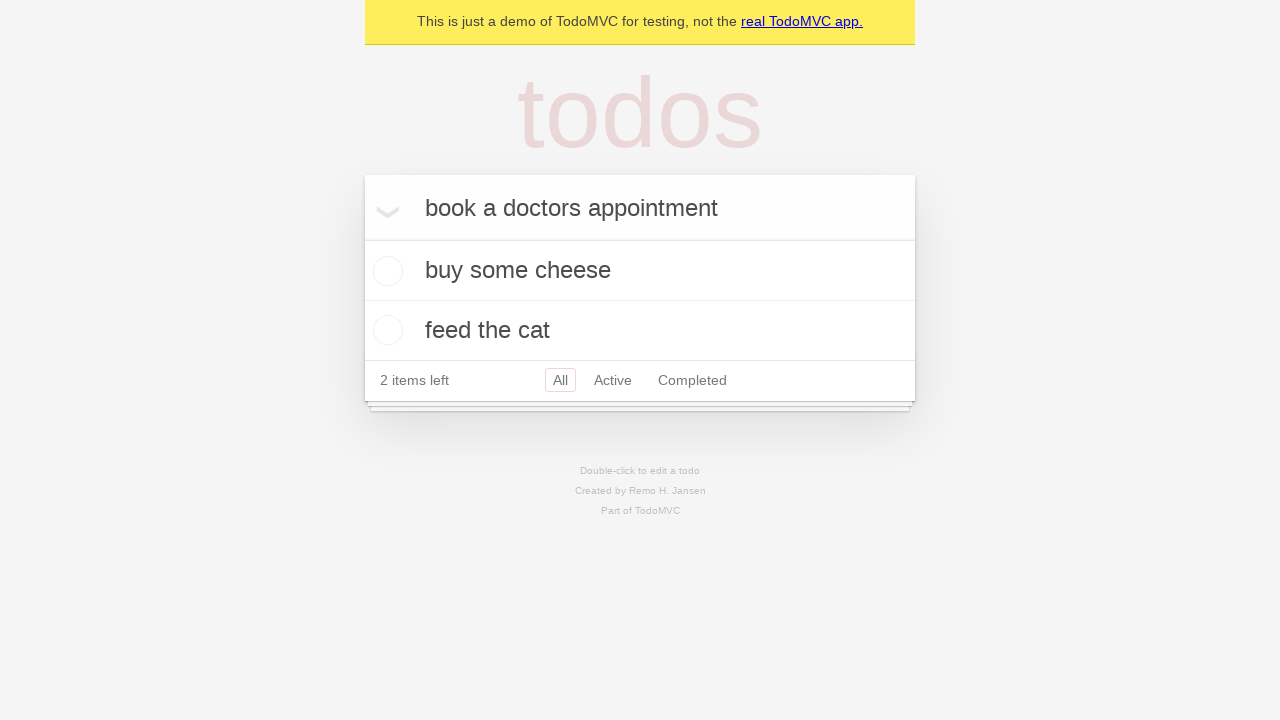

Pressed Enter to create third todo item on internal:attr=[placeholder="What needs to be done?"i]
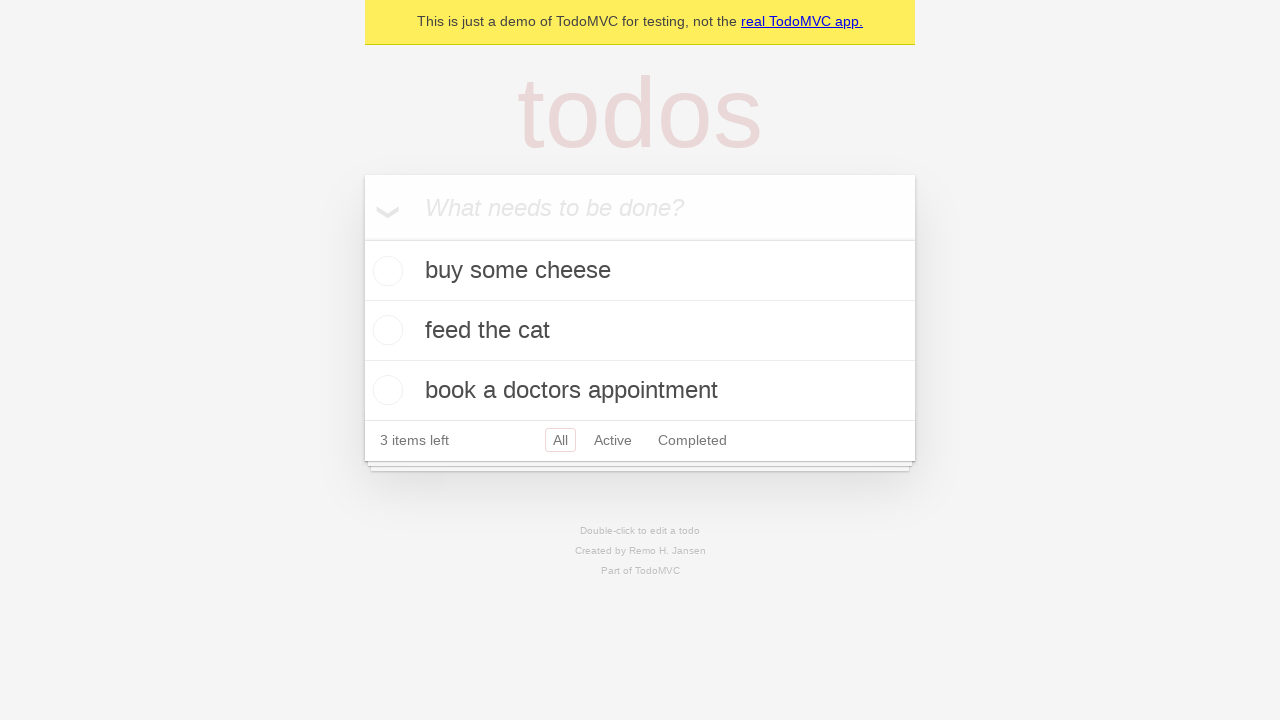

Double-clicked second todo item to enter edit mode at (640, 331) on internal:testid=[data-testid="todo-item"s] >> nth=1
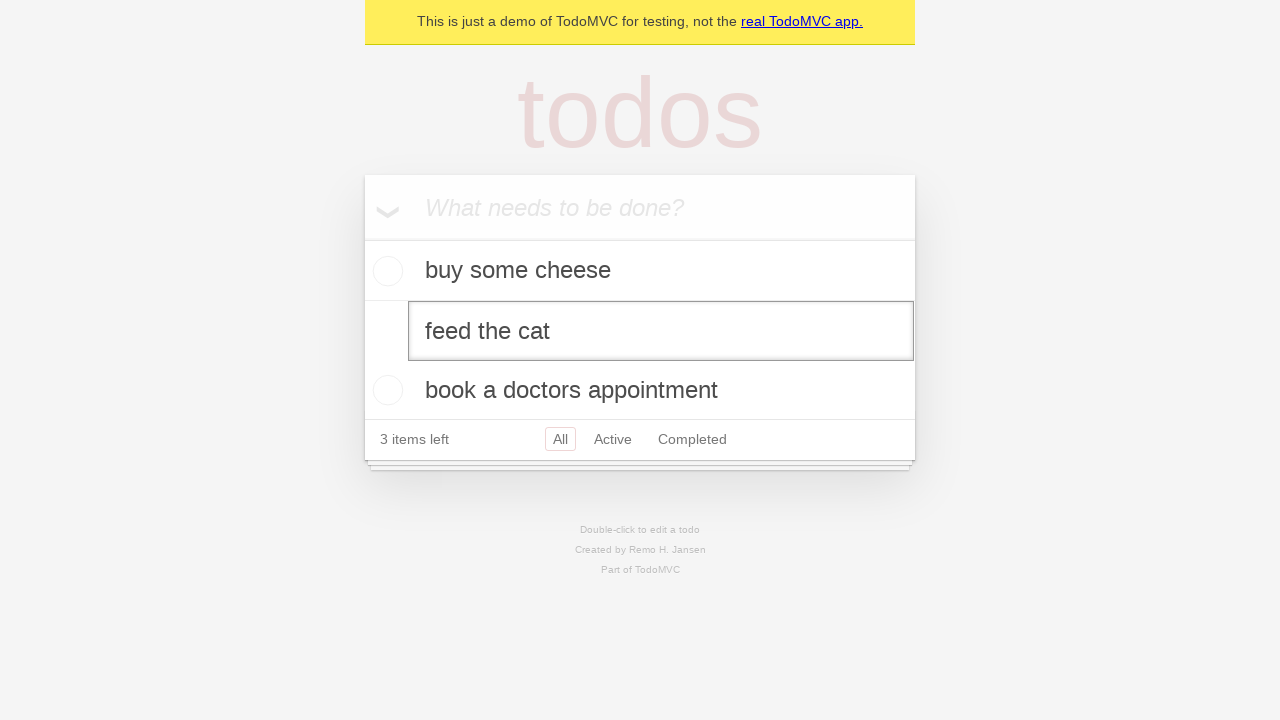

Changed todo text to 'buy some sausages' on internal:testid=[data-testid="todo-item"s] >> nth=1 >> internal:role=textbox[nam
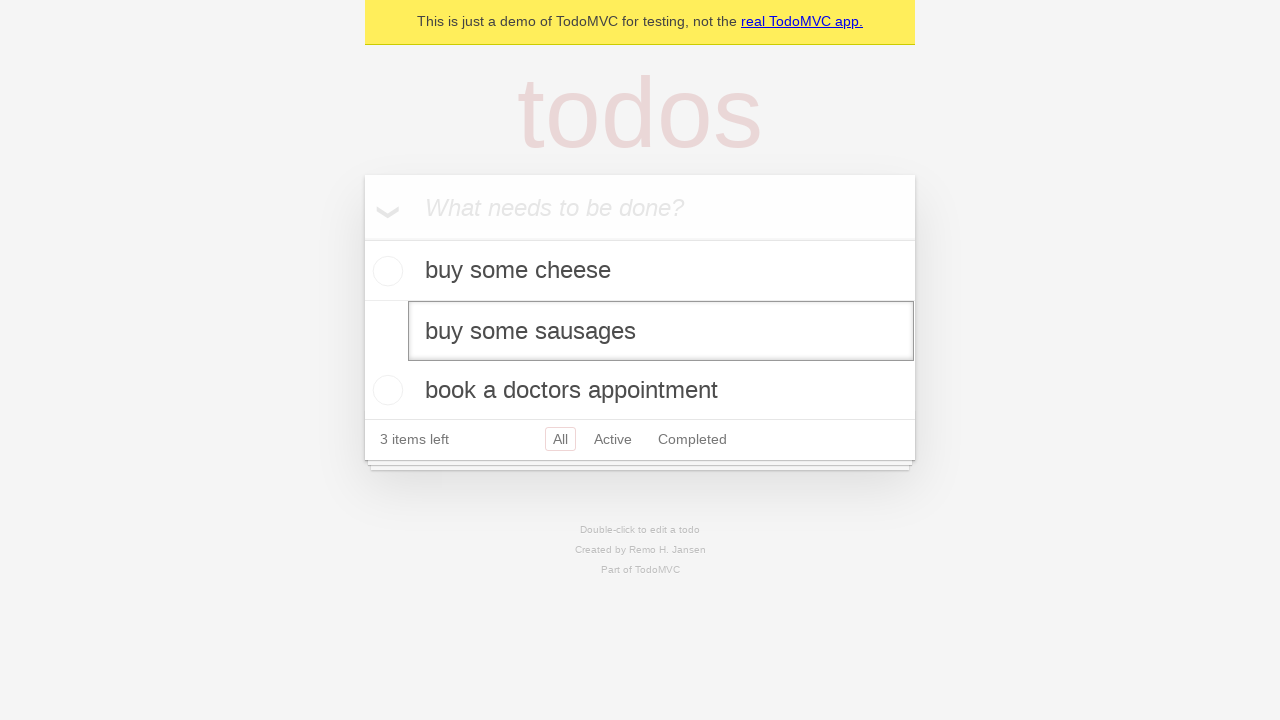

Pressed Enter to save the edited todo item on internal:testid=[data-testid="todo-item"s] >> nth=1 >> internal:role=textbox[nam
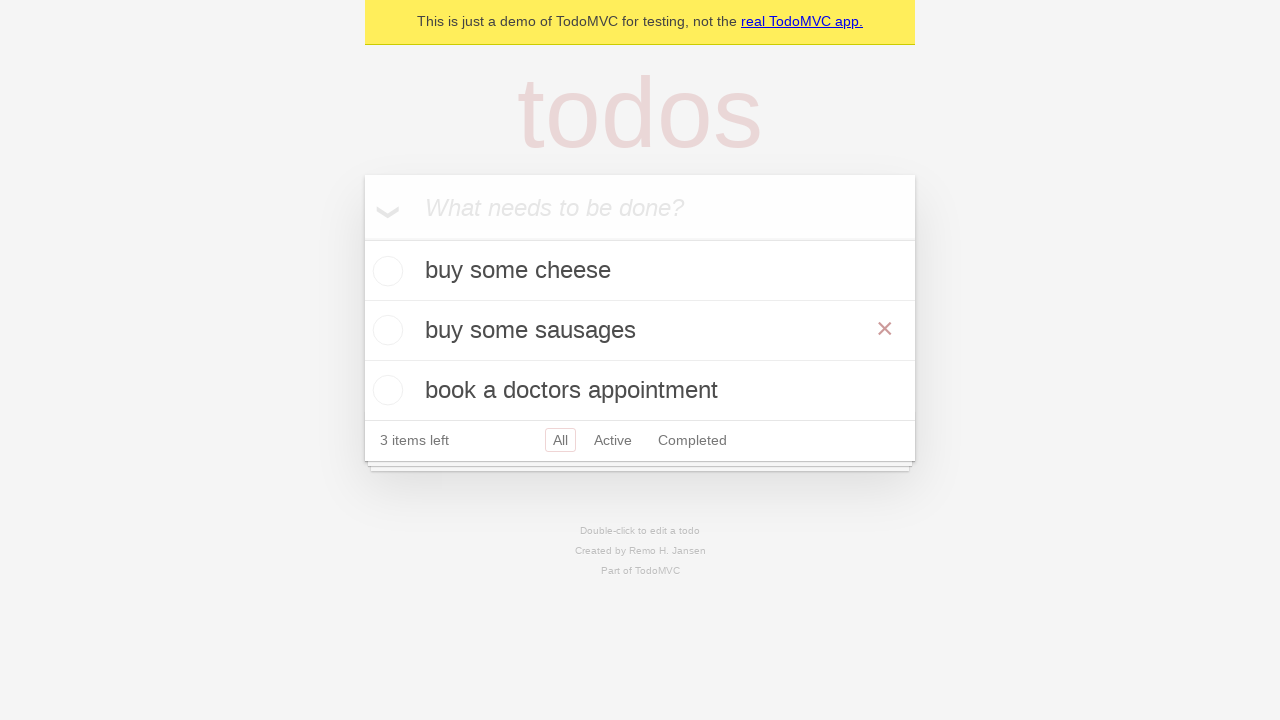

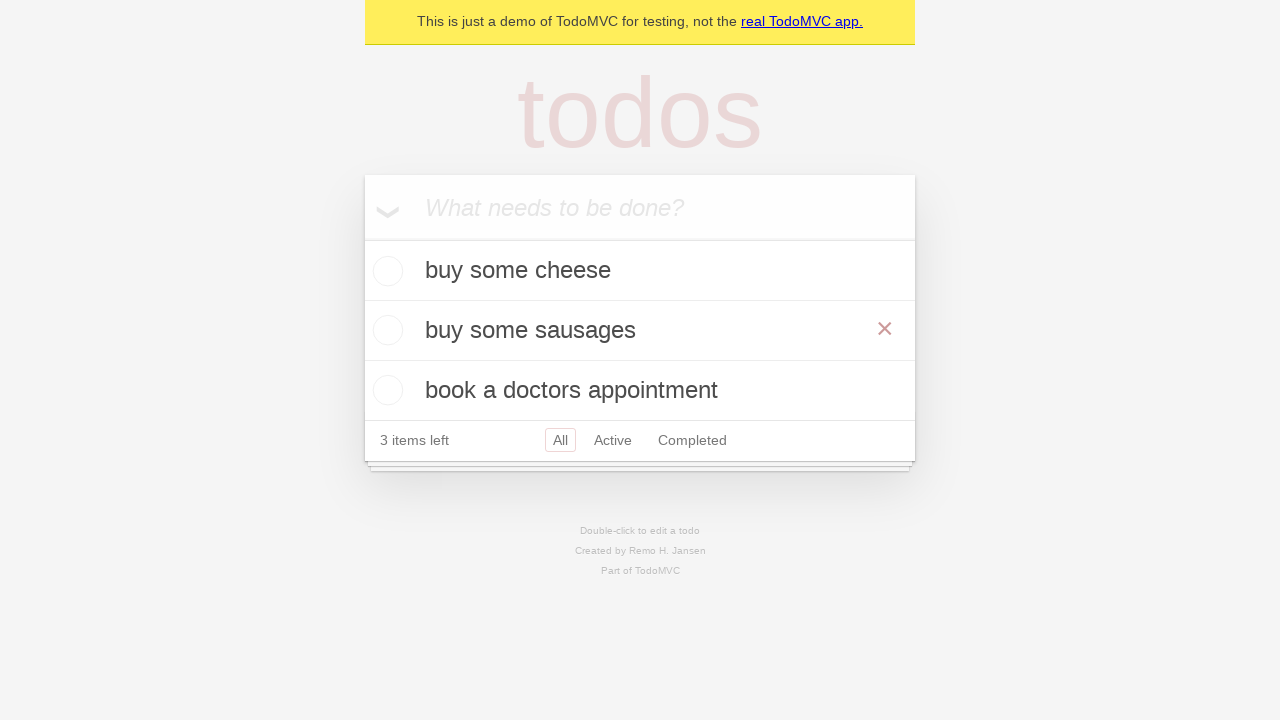